Tests checkbox functionality by verifying initial checkbox states, clicking both checkboxes to toggle them, and verifying the final states are reversed.

Starting URL: http://the-internet.herokuapp.com/checkboxes

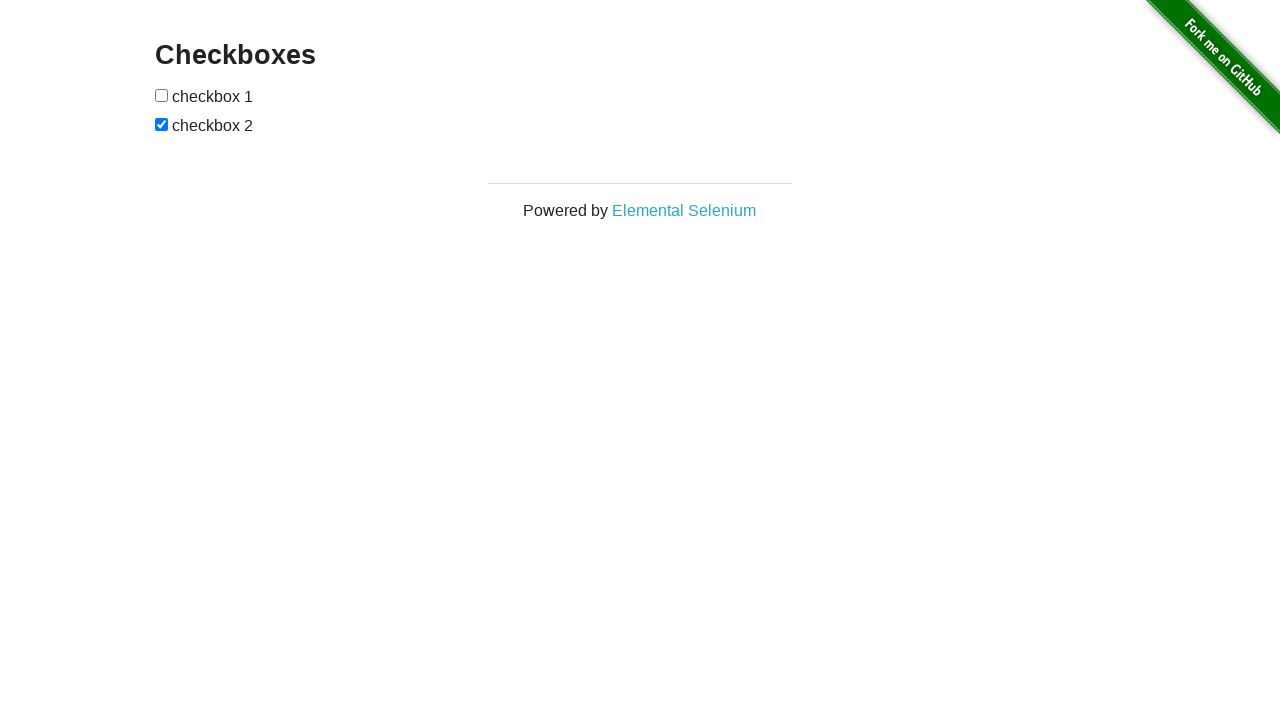

Waited for checkboxes to be visible
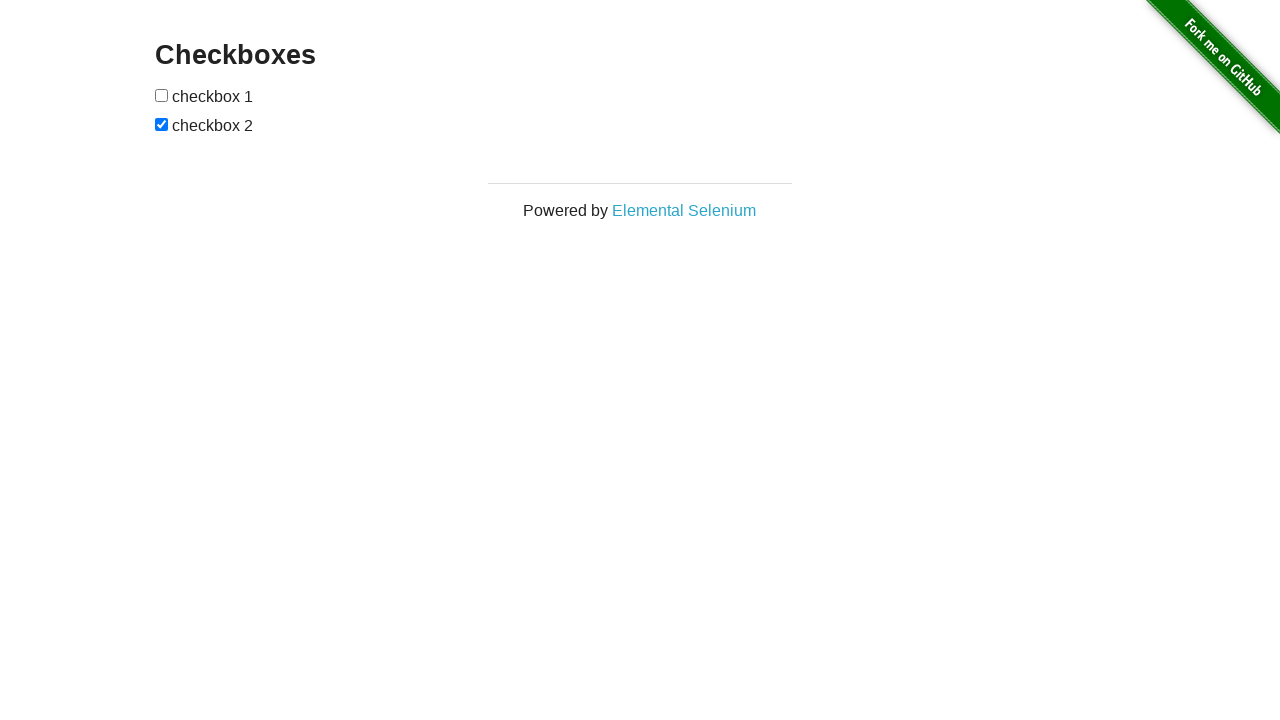

Located all checkboxes on the page
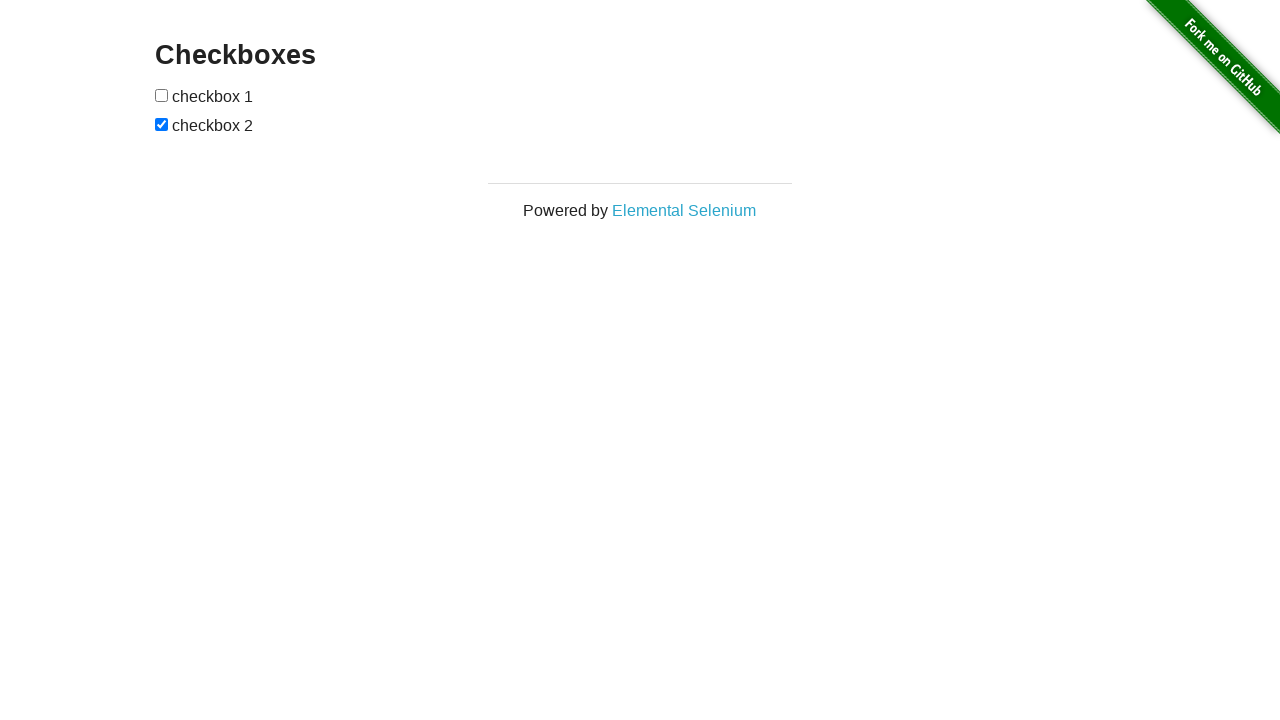

Selected first checkbox
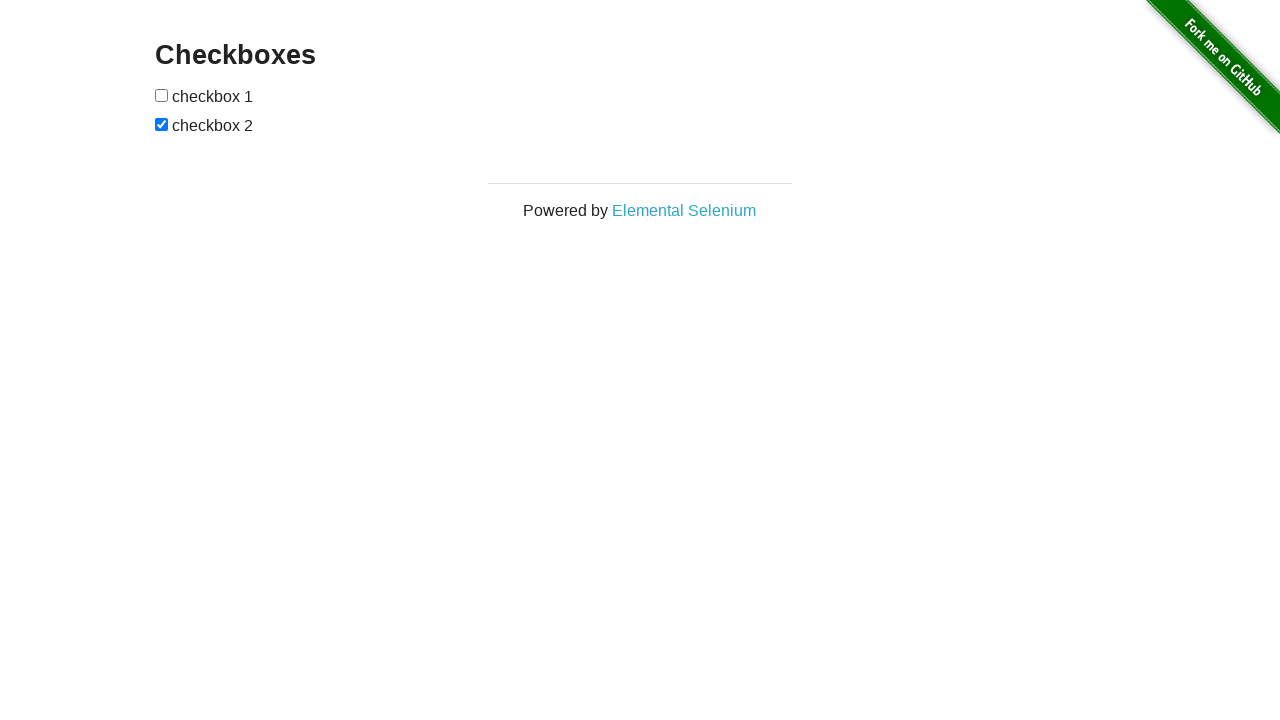

Verified first checkbox is unchecked initially
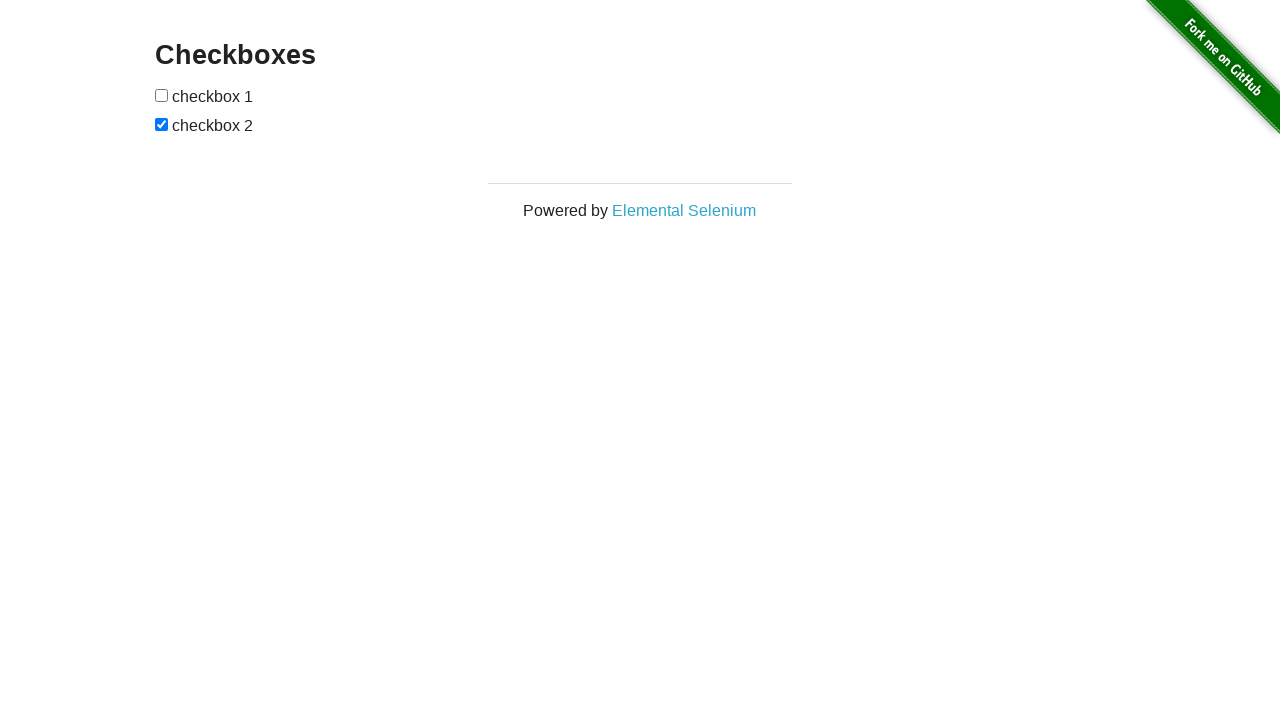

Selected second checkbox
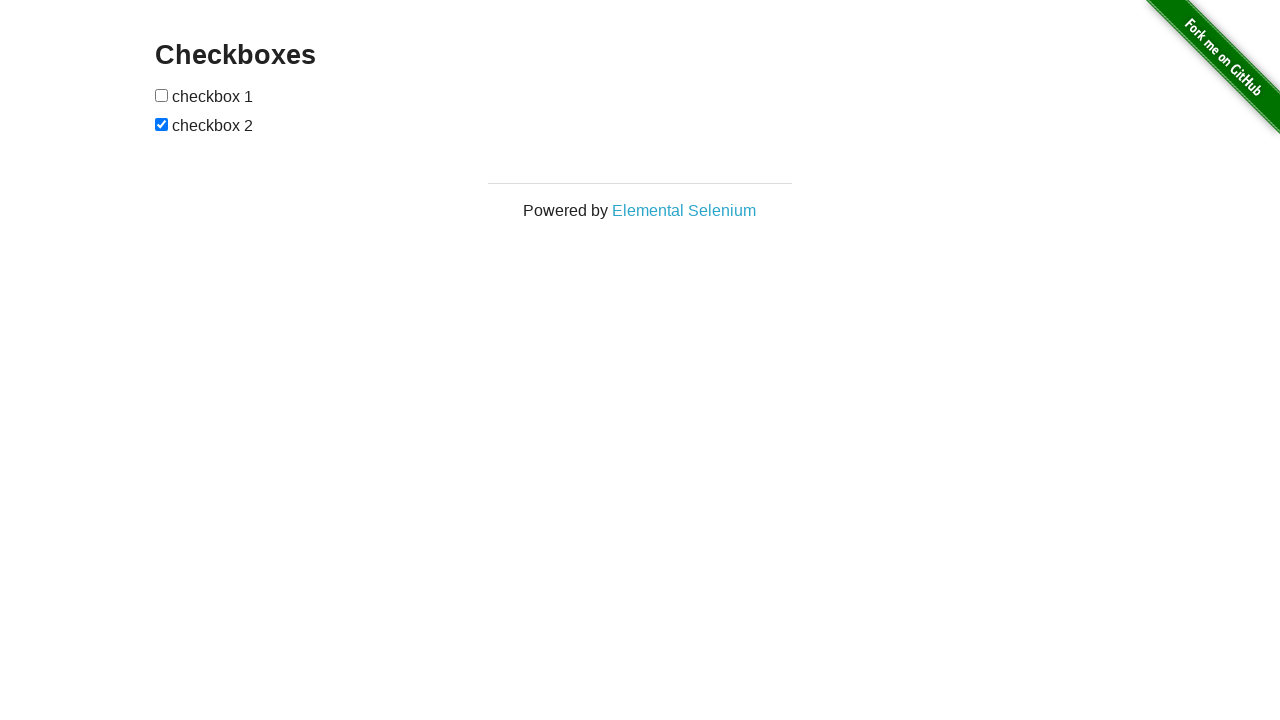

Verified second checkbox is checked initially
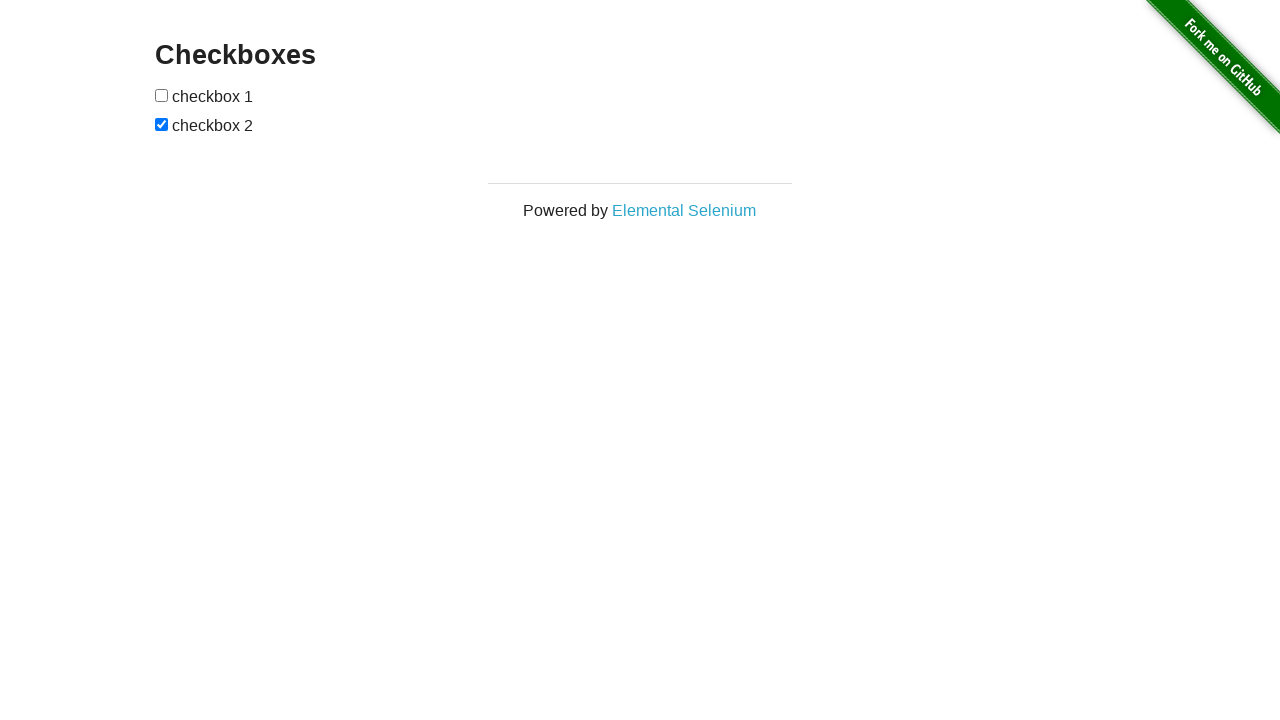

Clicked first checkbox to toggle it at (162, 95) on input[type='checkbox'] >> nth=0
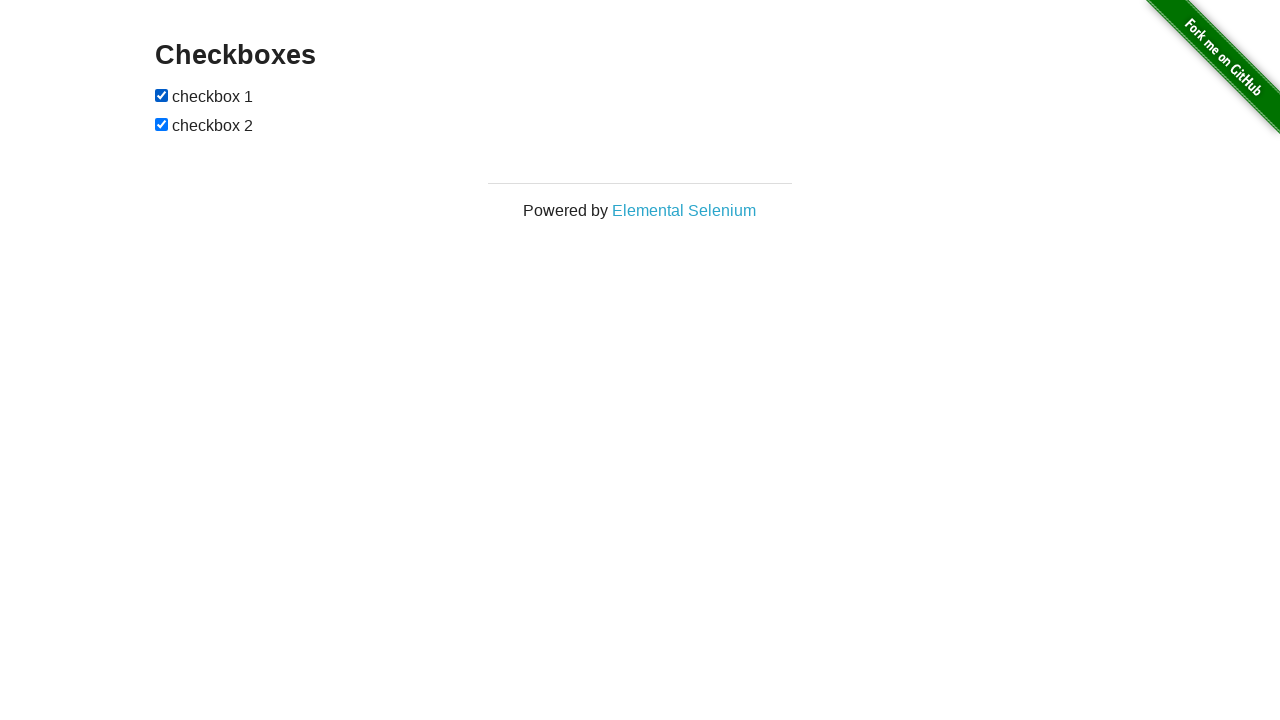

Clicked second checkbox to toggle it at (162, 124) on input[type='checkbox'] >> nth=1
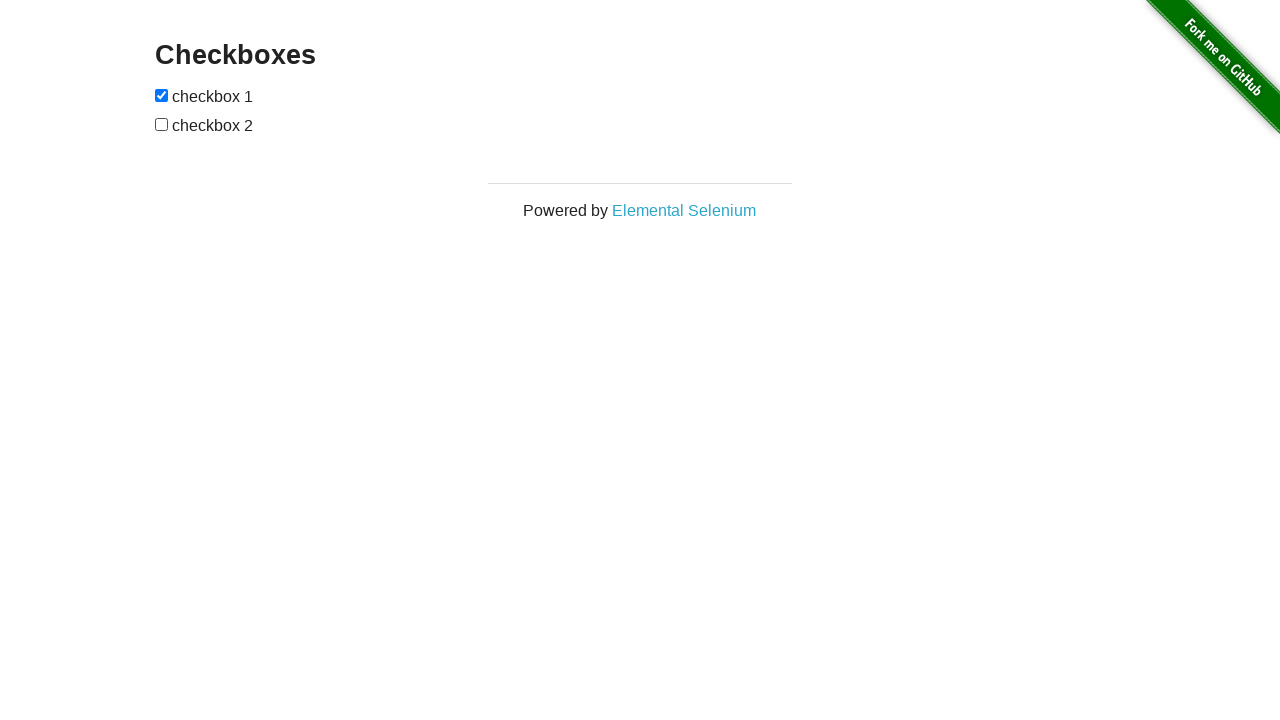

Verified first checkbox is now checked
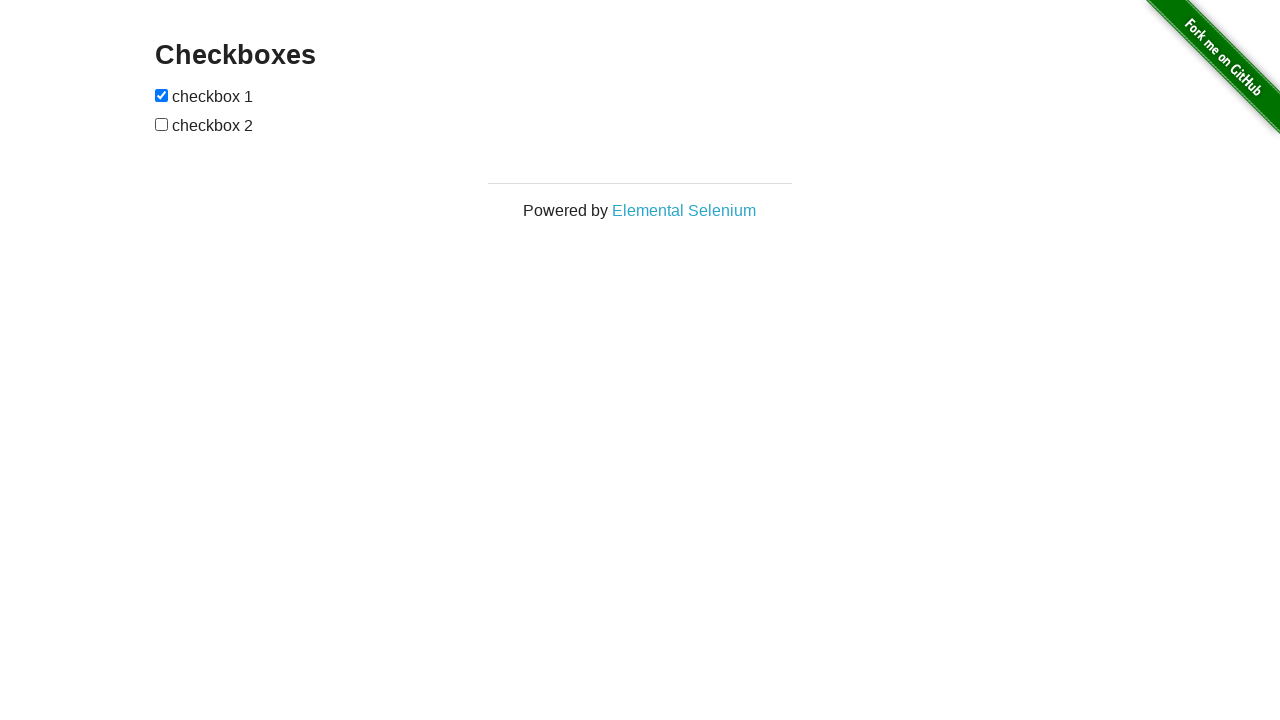

Verified second checkbox is now unchecked
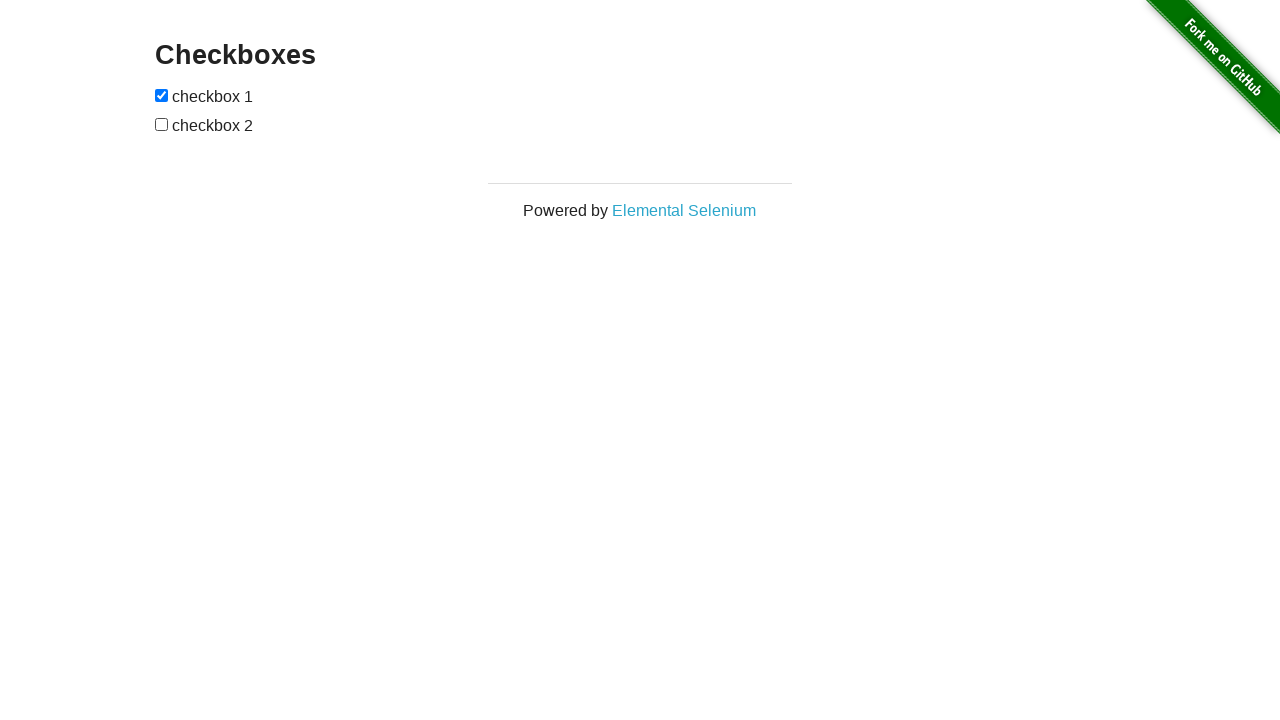

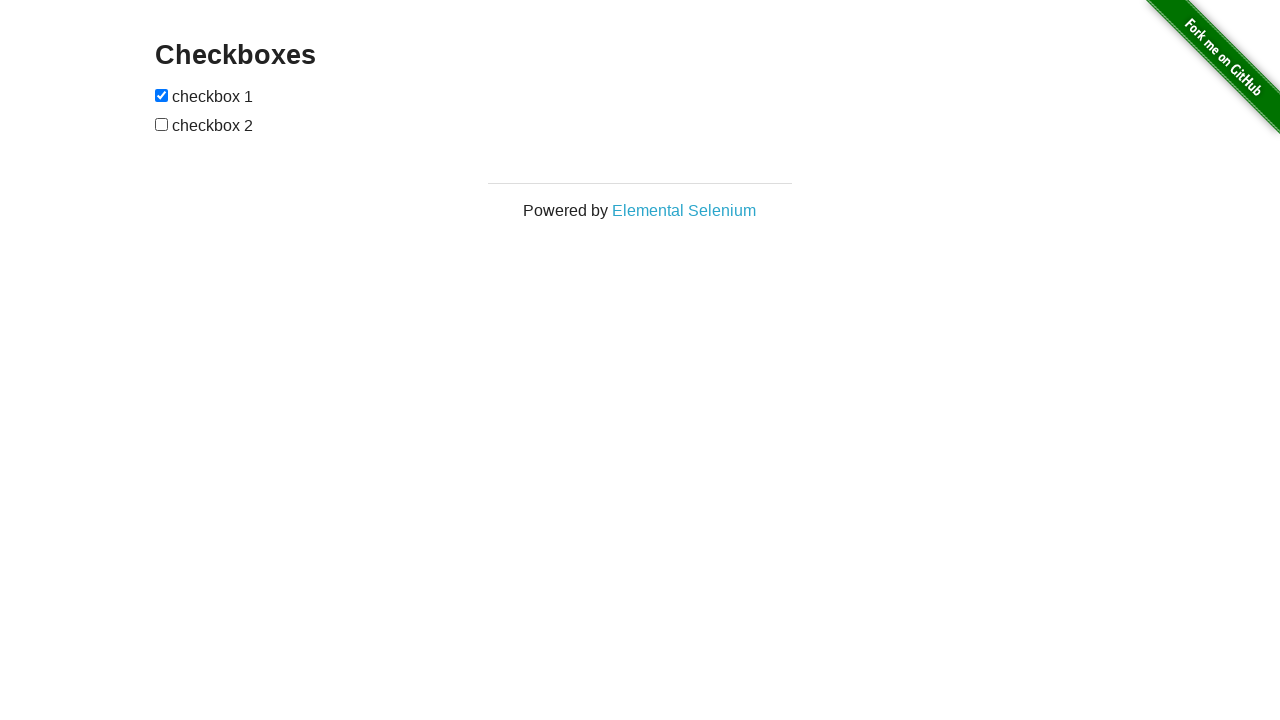